Navigates to WiseQuarter homepage and verifies that the URL contains "wisequarter"

Starting URL: https://www.wisequarter.com

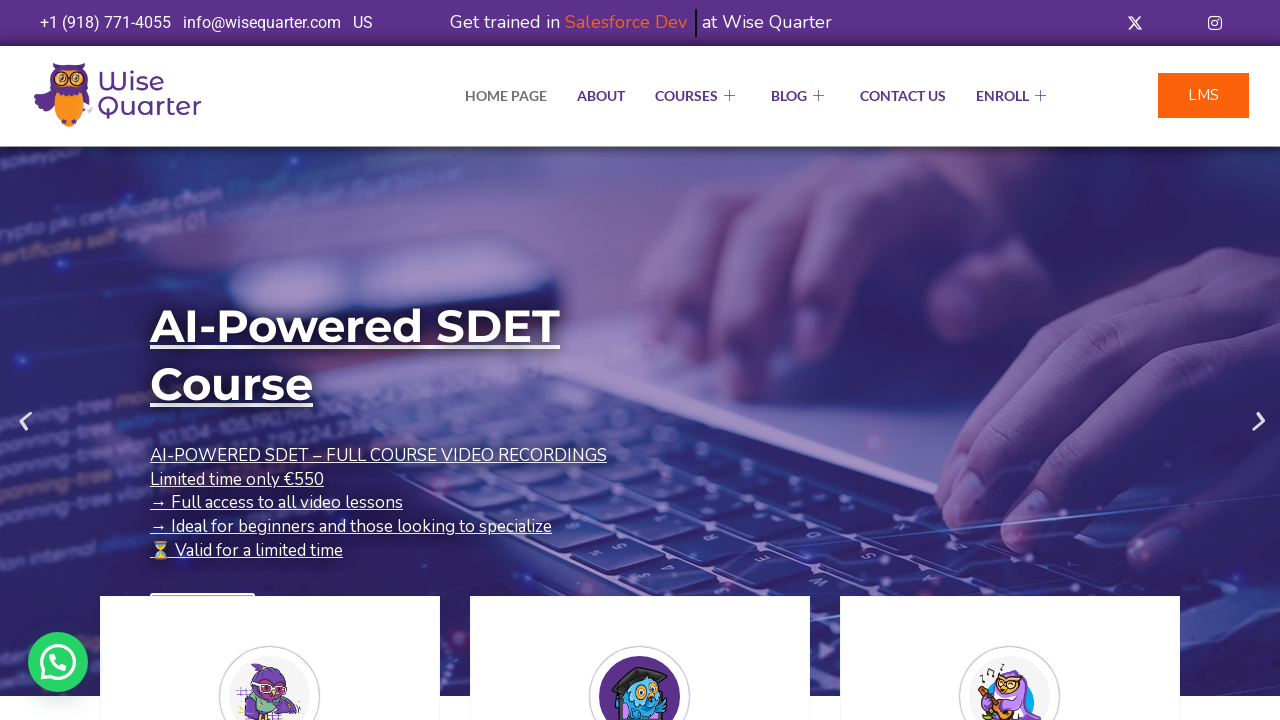

Waited for page to load (domcontentloaded)
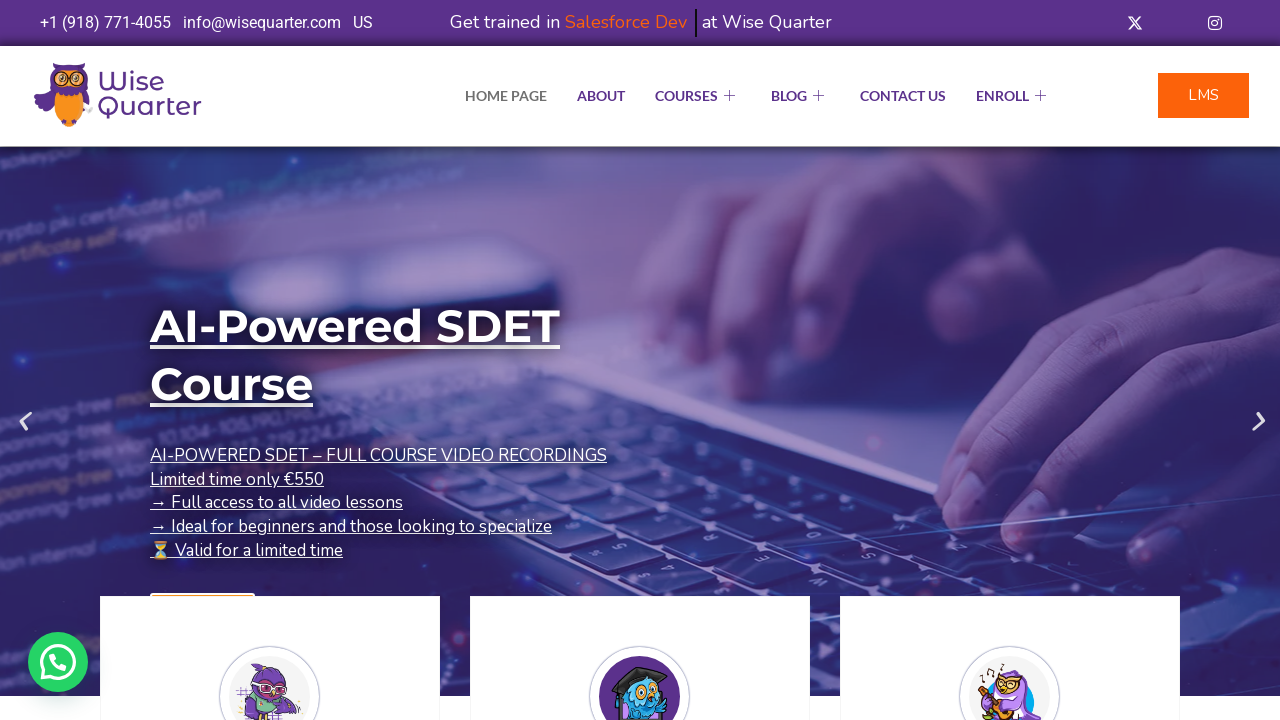

Verified that URL contains 'wisequarter'
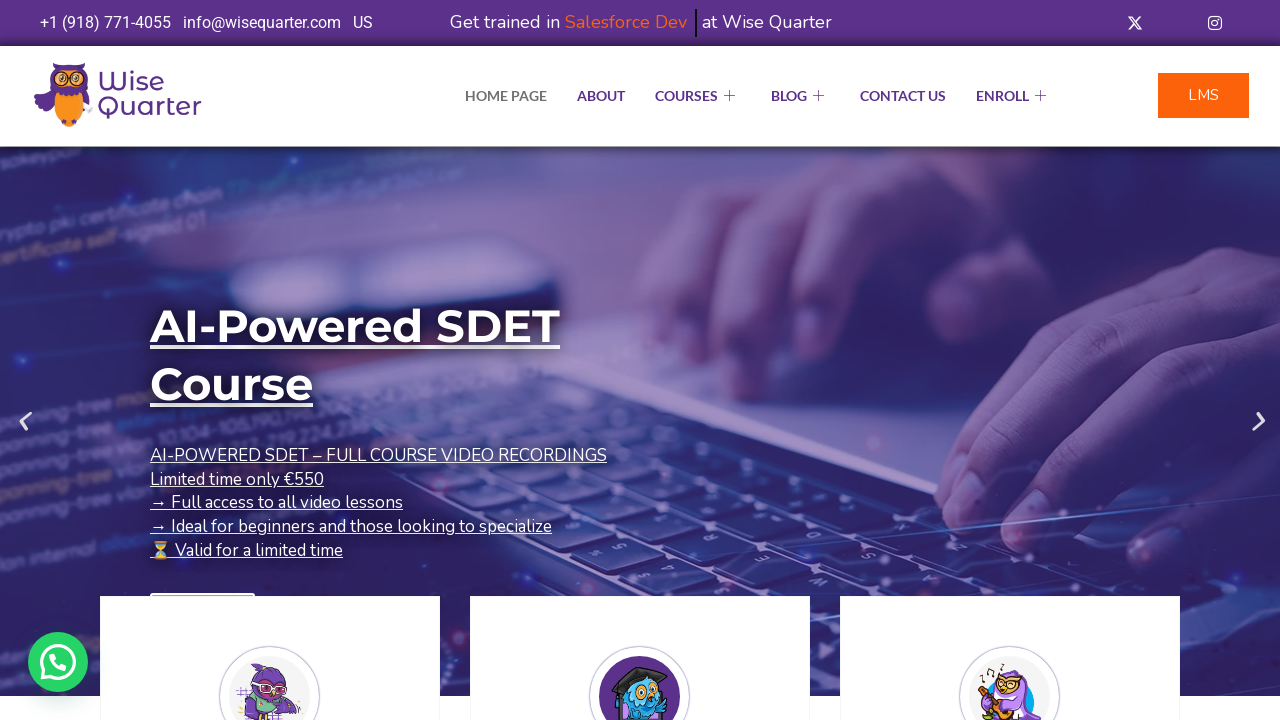

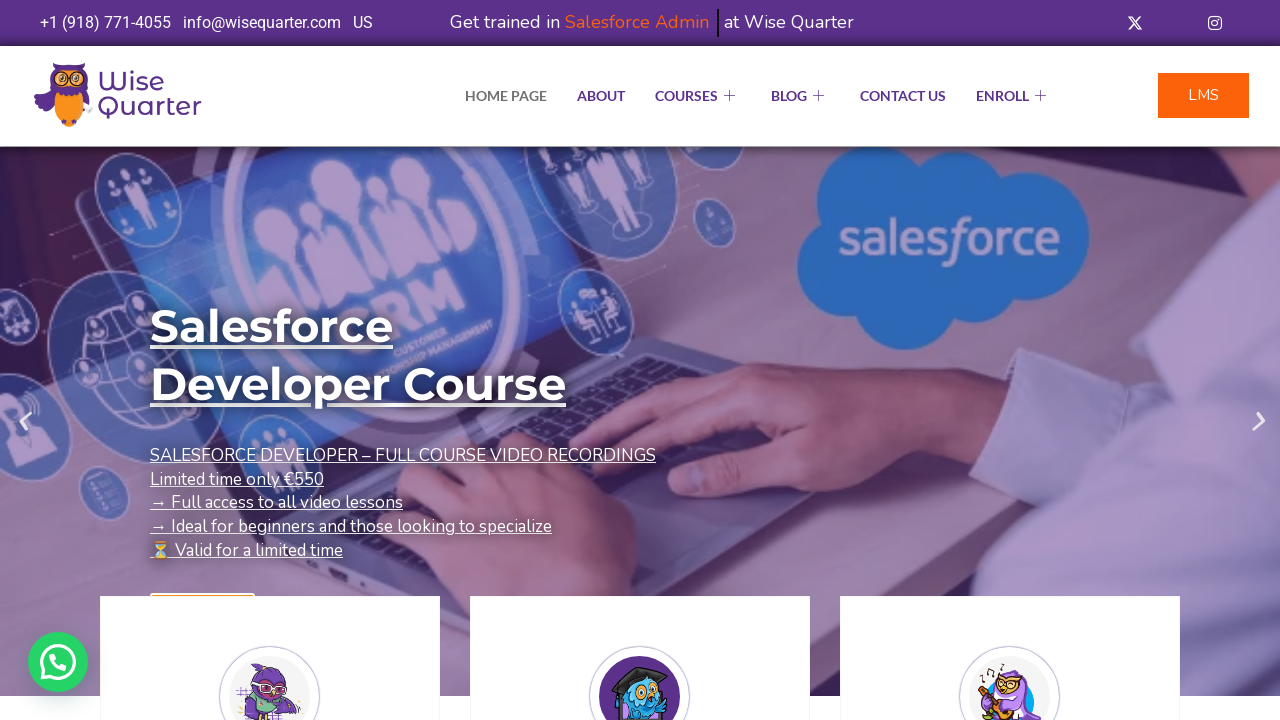